Tests dynamic controls page by clicking on the enable/disable button and verifying the button text changes

Starting URL: https://the-internet.herokuapp.com/

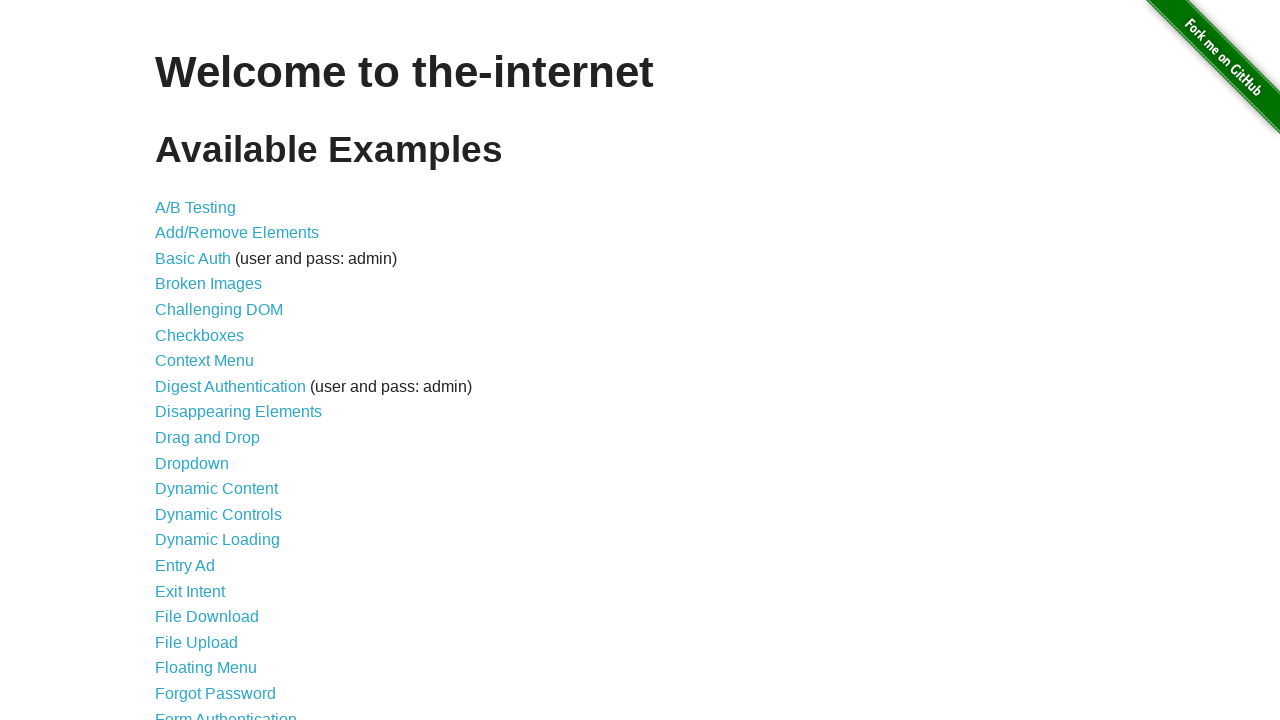

Clicked on Dynamic Controls link (13th item in the list) at (218, 514) on xpath=//*[@id='content']/ul/li[13]/a
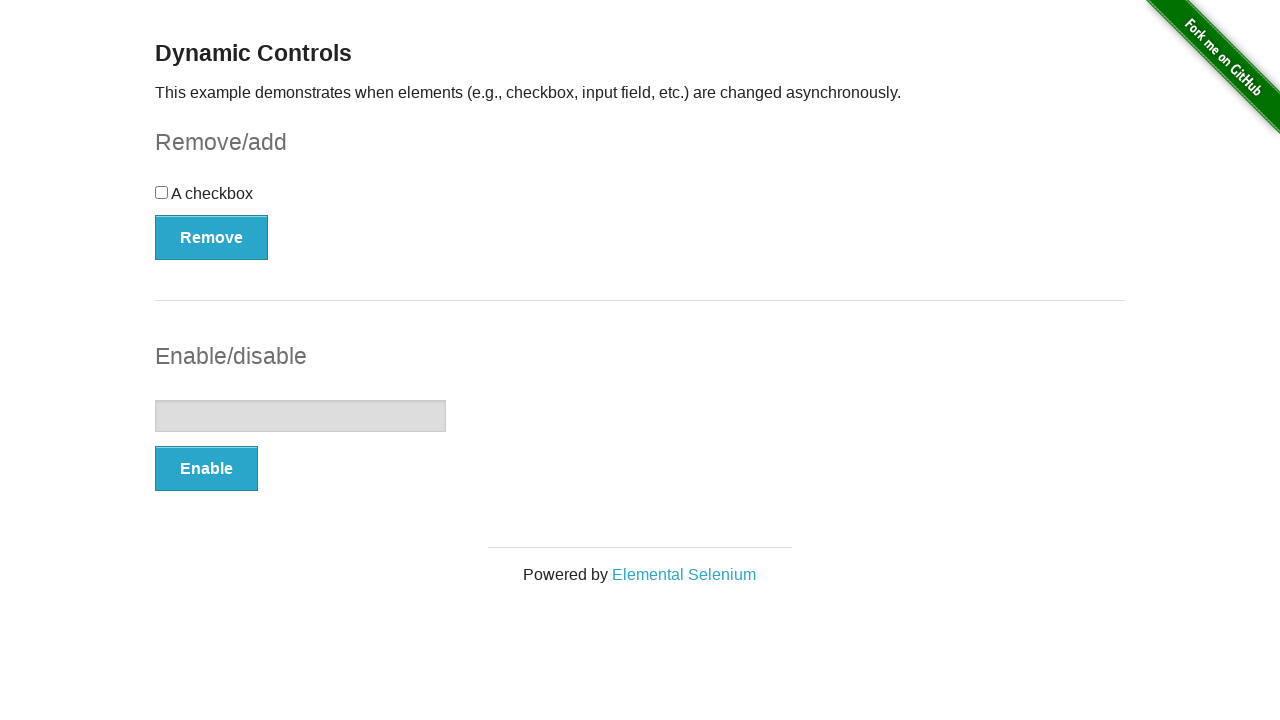

Clicked the Enable button in the input example section at (206, 469) on xpath=//*[@id='input-example']/button
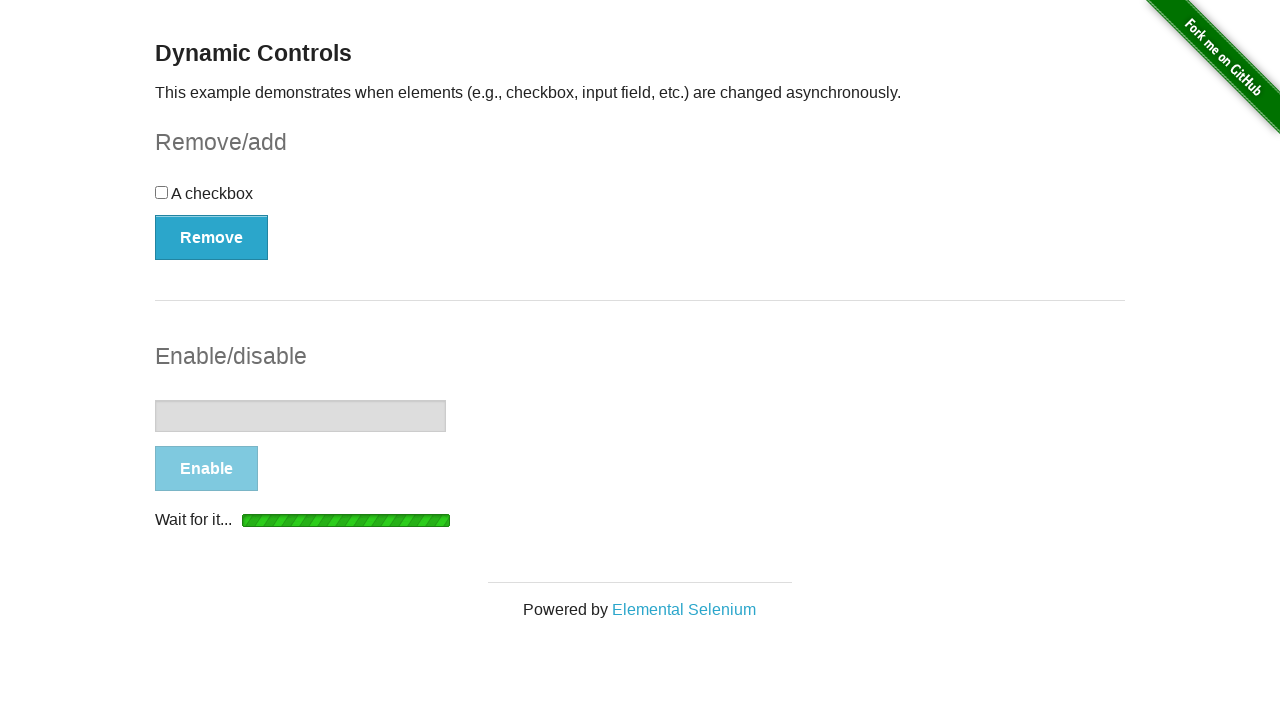

Button updated state and is visible
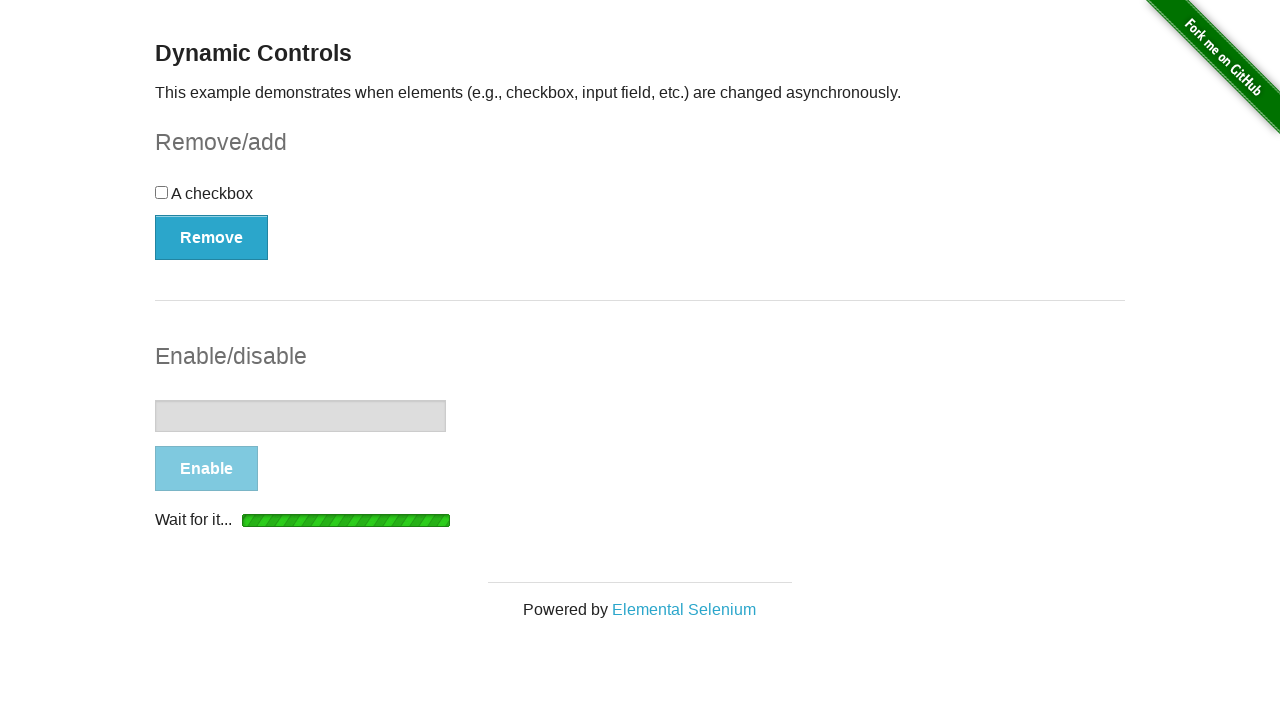

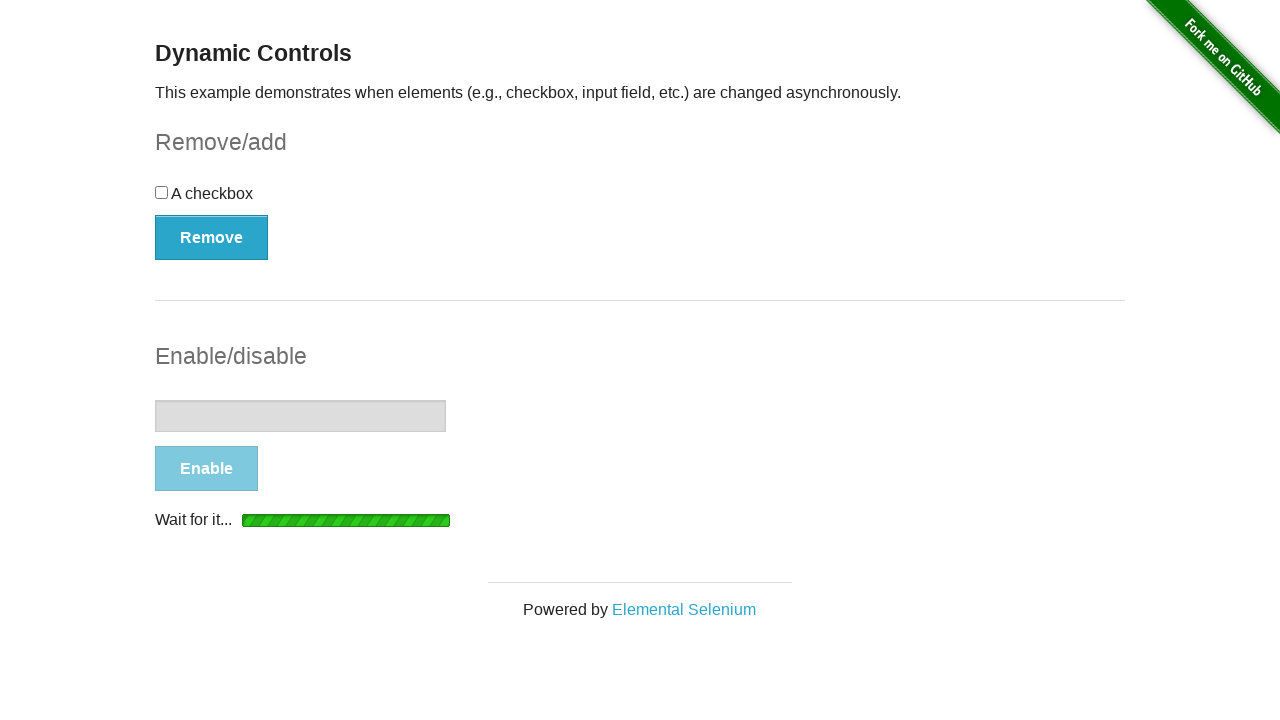